Tests JavaScript alert popup interaction by triggering a prompt alert, entering text, and accepting it

Starting URL: https://the-internet.herokuapp.com/javascript_alerts

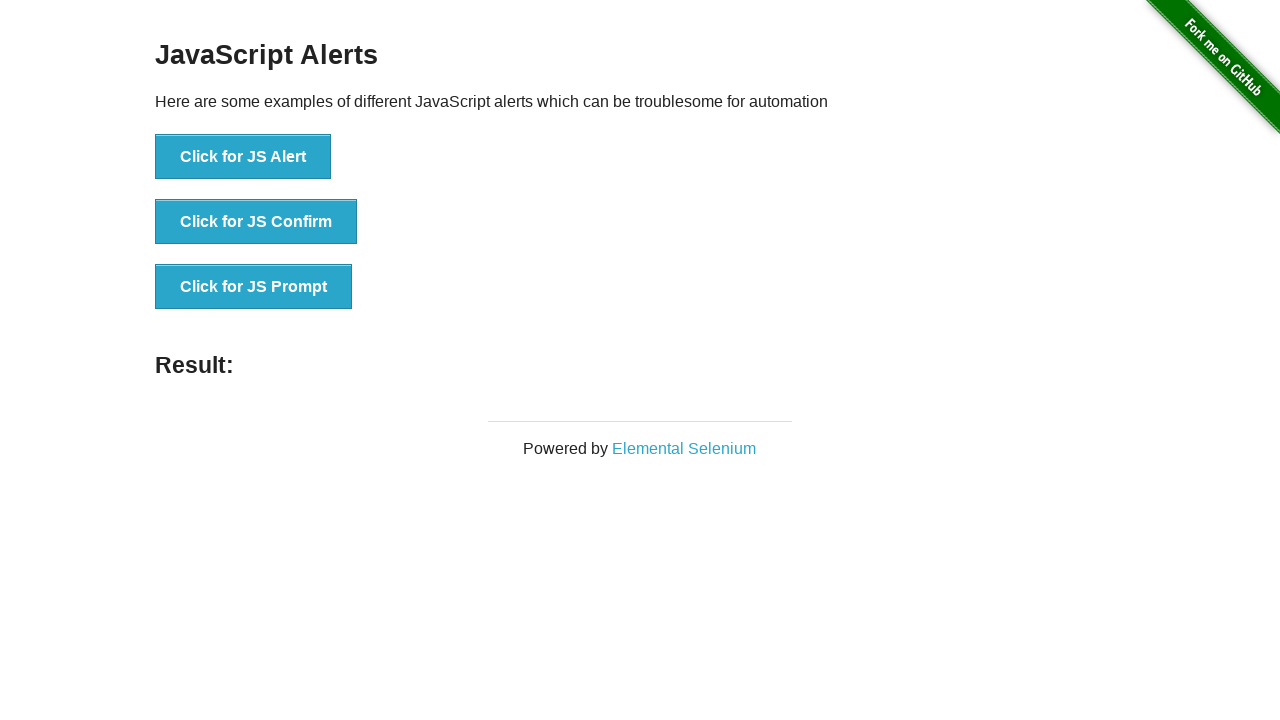

Clicked button to trigger JavaScript prompt alert at (254, 287) on xpath=//button[text()='Click for JS Prompt']
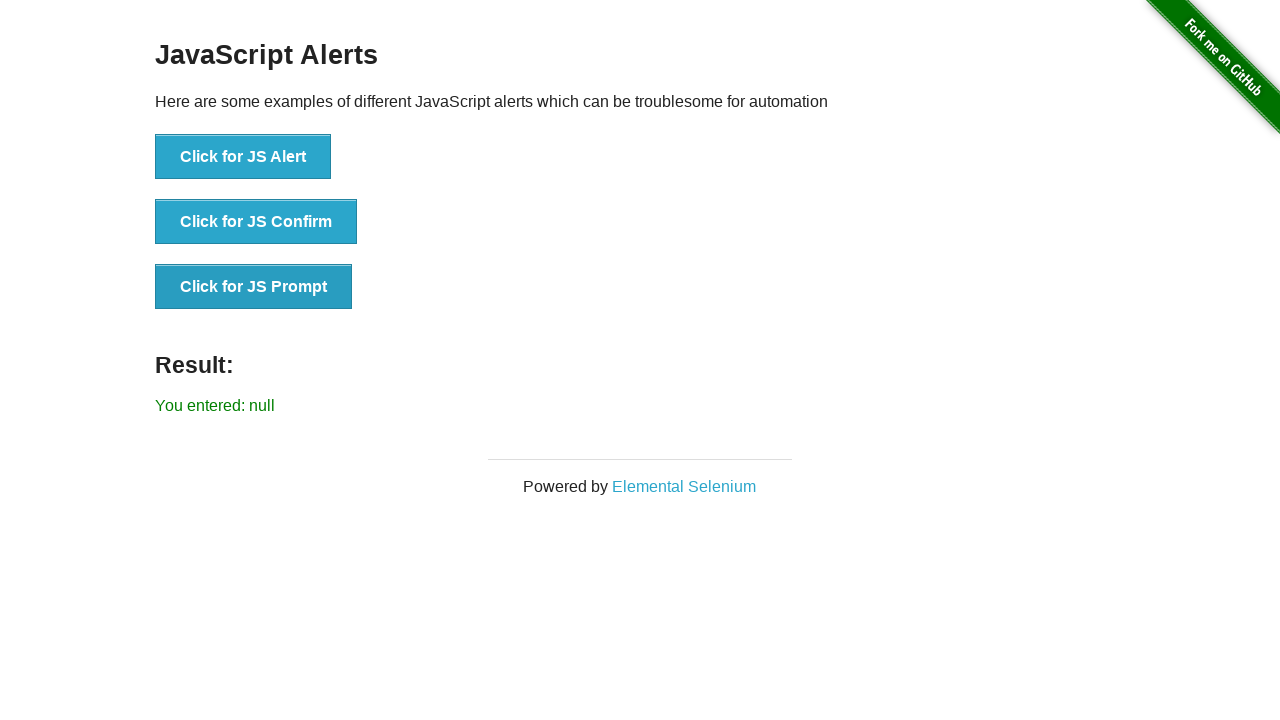

Set up dialog handler to accept prompt with text 'hi alert'
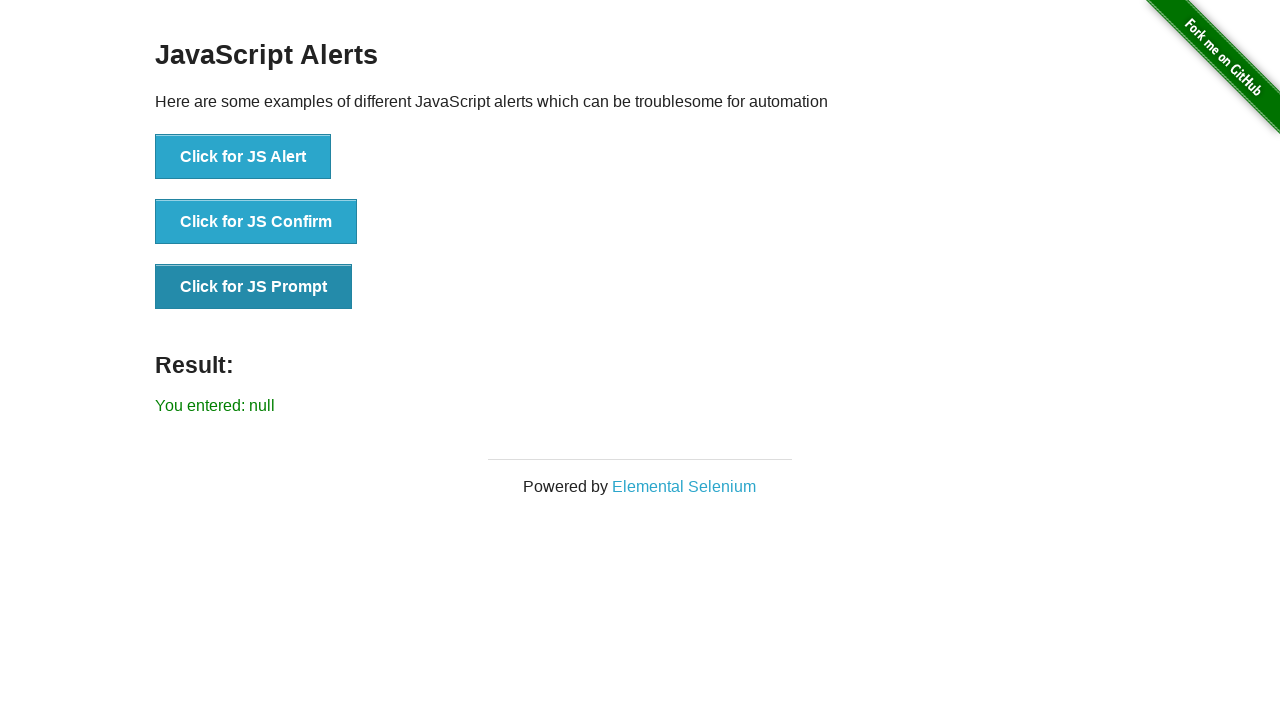

Clicked button again to trigger the dialog that will be handled at (254, 287) on xpath=//button[text()='Click for JS Prompt']
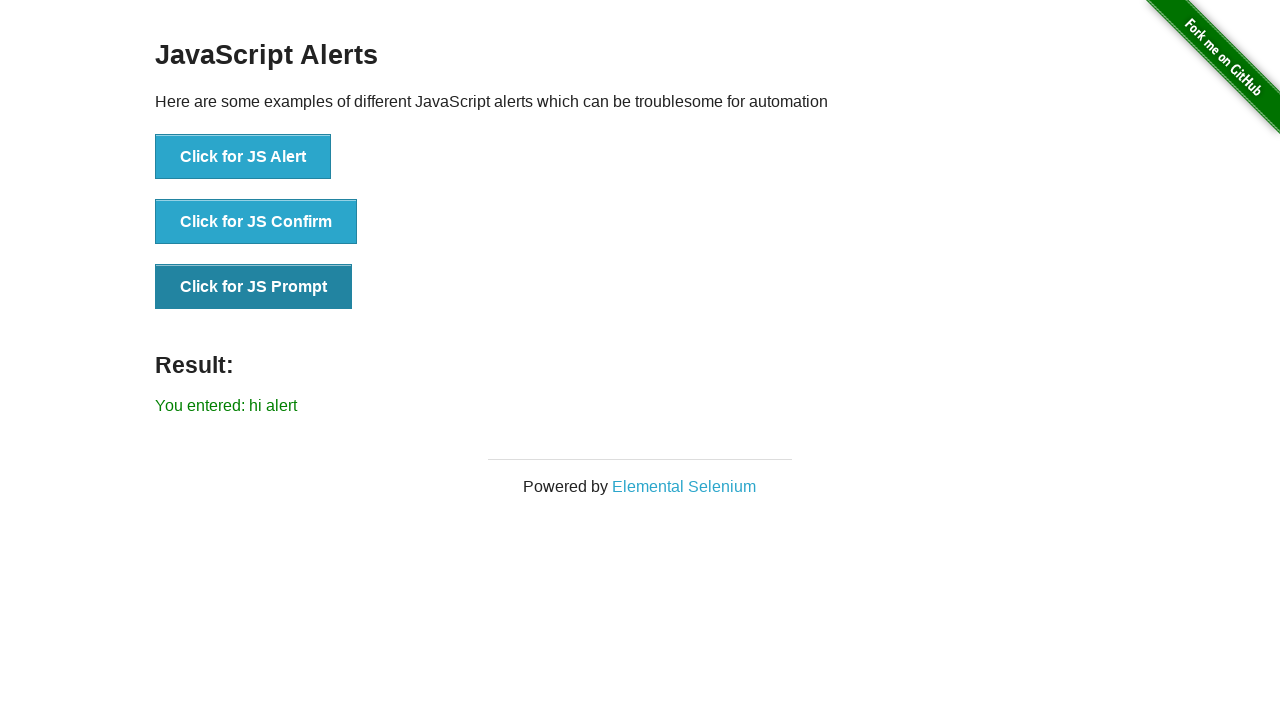

Located the result element displaying the alert response
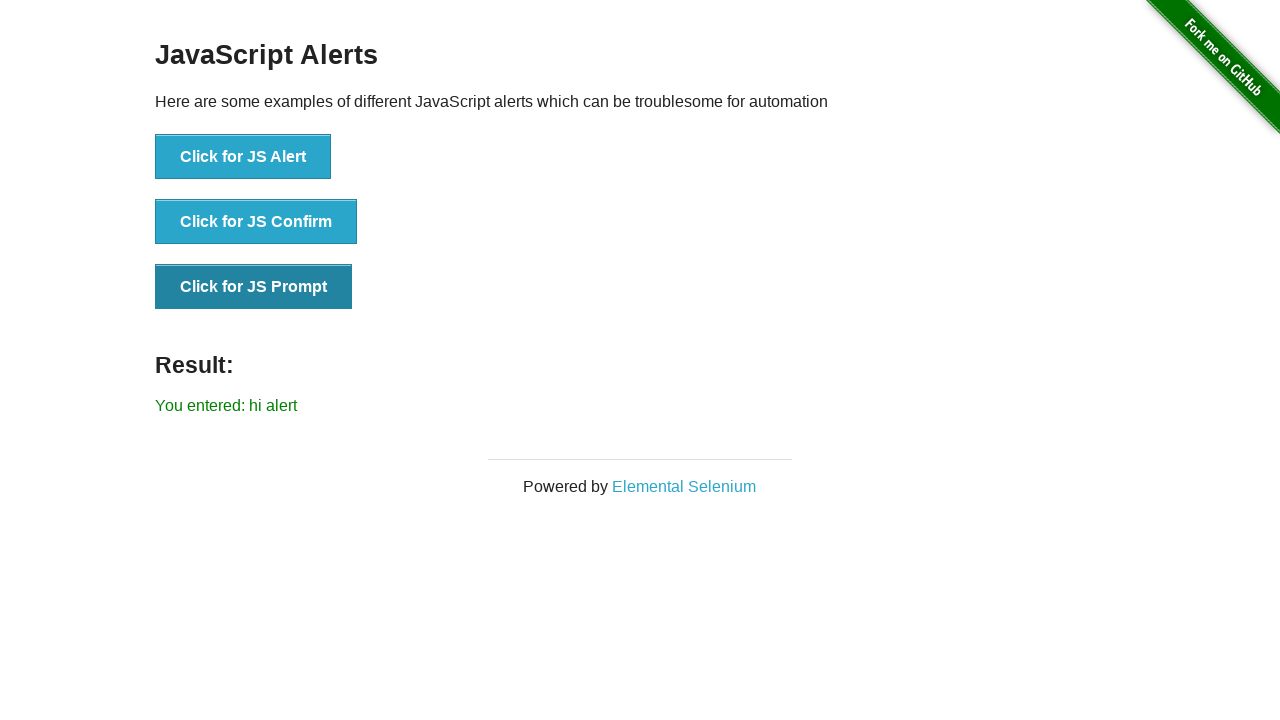

Retrieved result text: You entered: hi alert
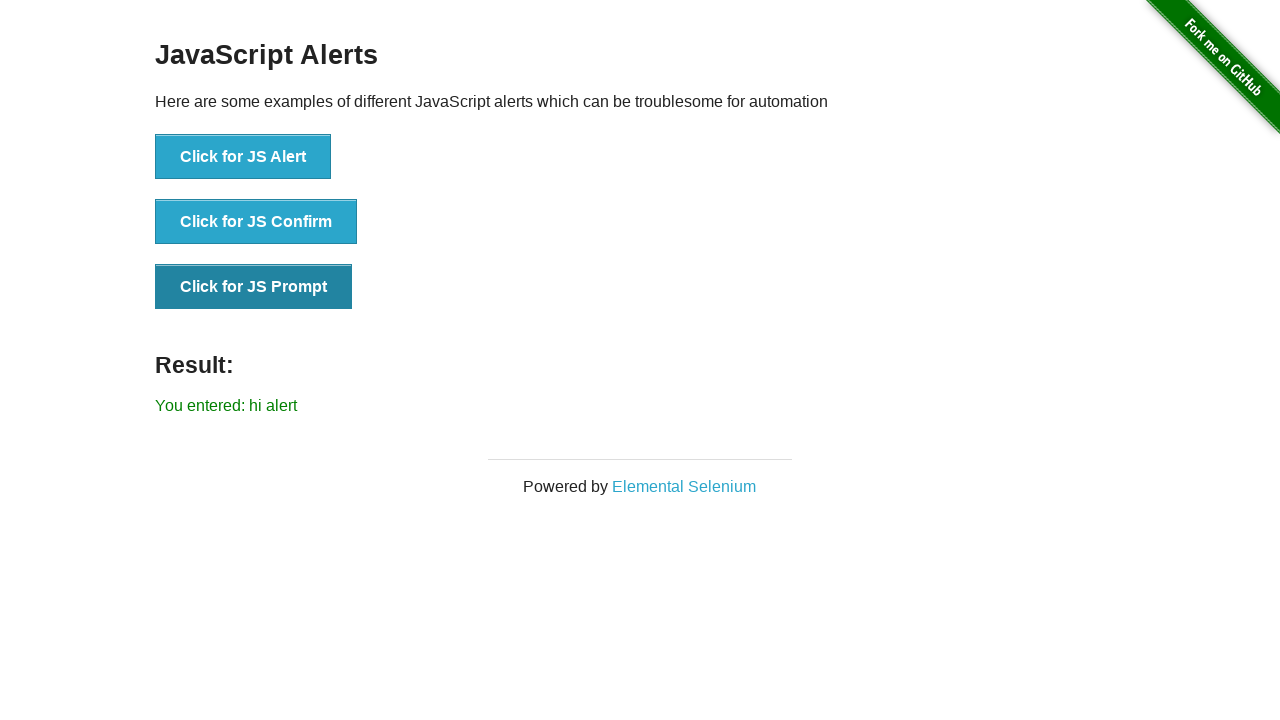

Printed the alert result to console
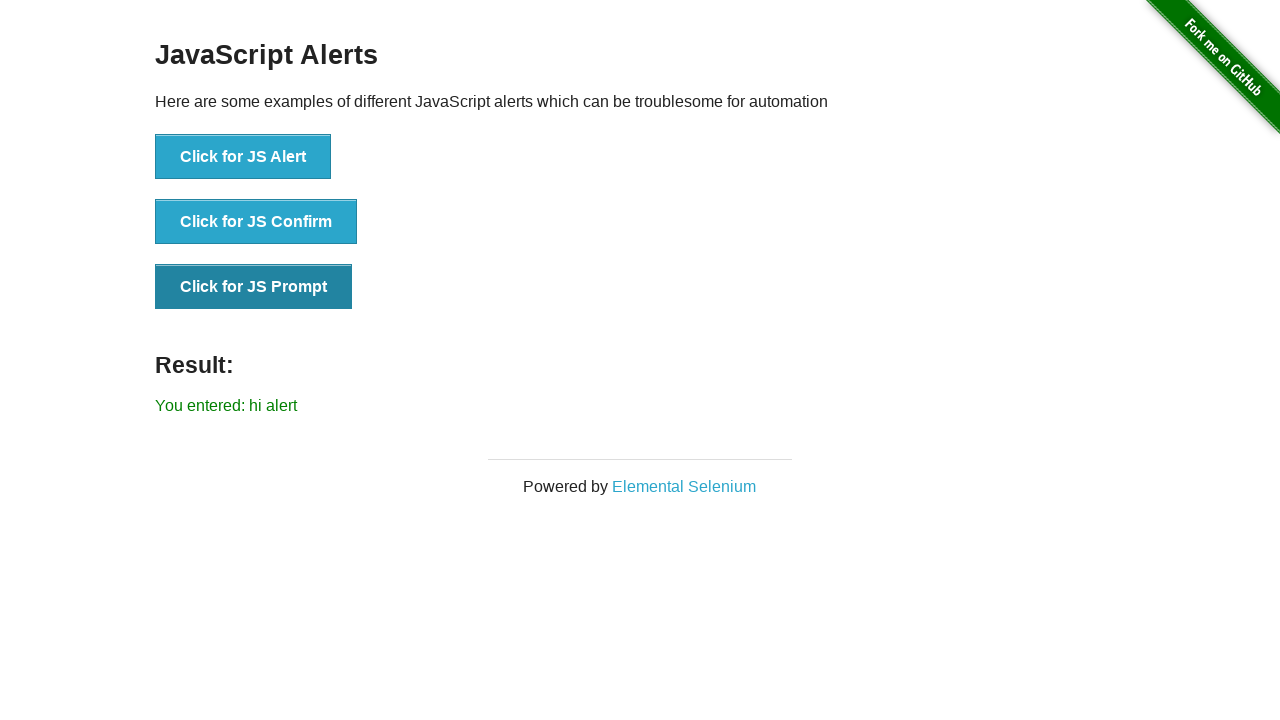

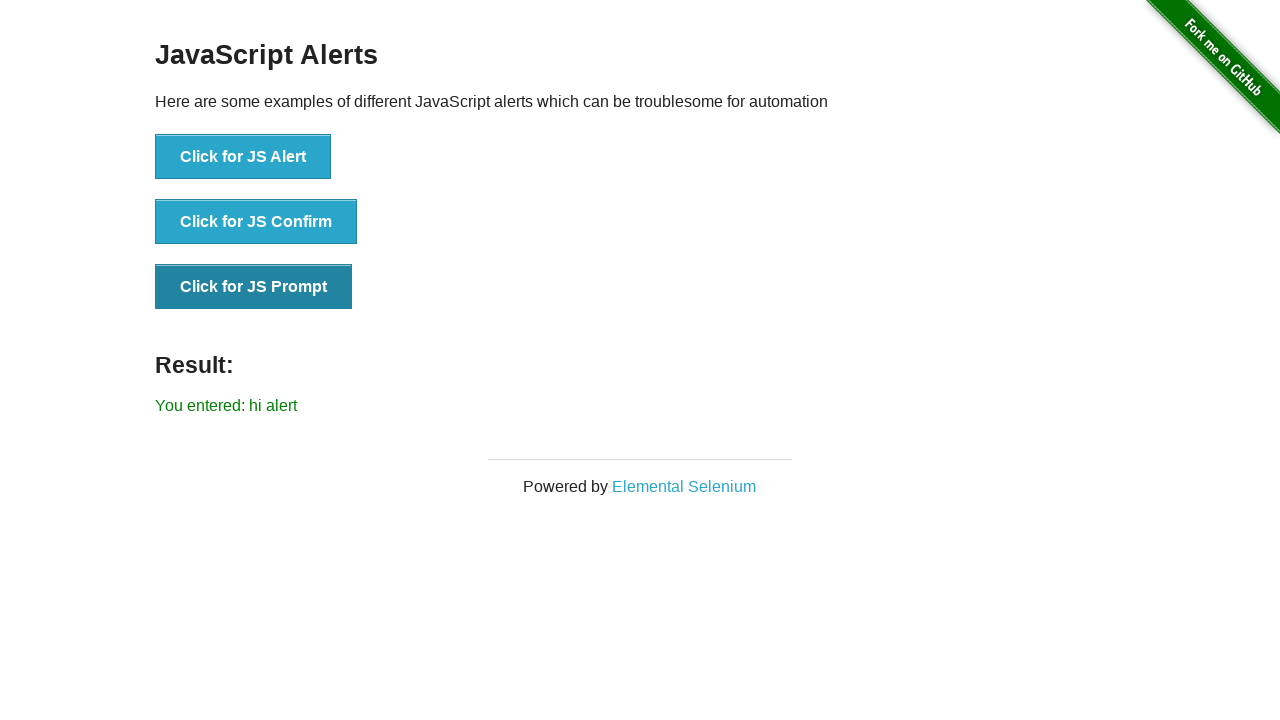